Tests various button interactions on a form page by clicking different button types including primary, success, info, warning, danger, link buttons, button groups, and dropdown buttons

Starting URL: https://formy-project.herokuapp.com/buttons

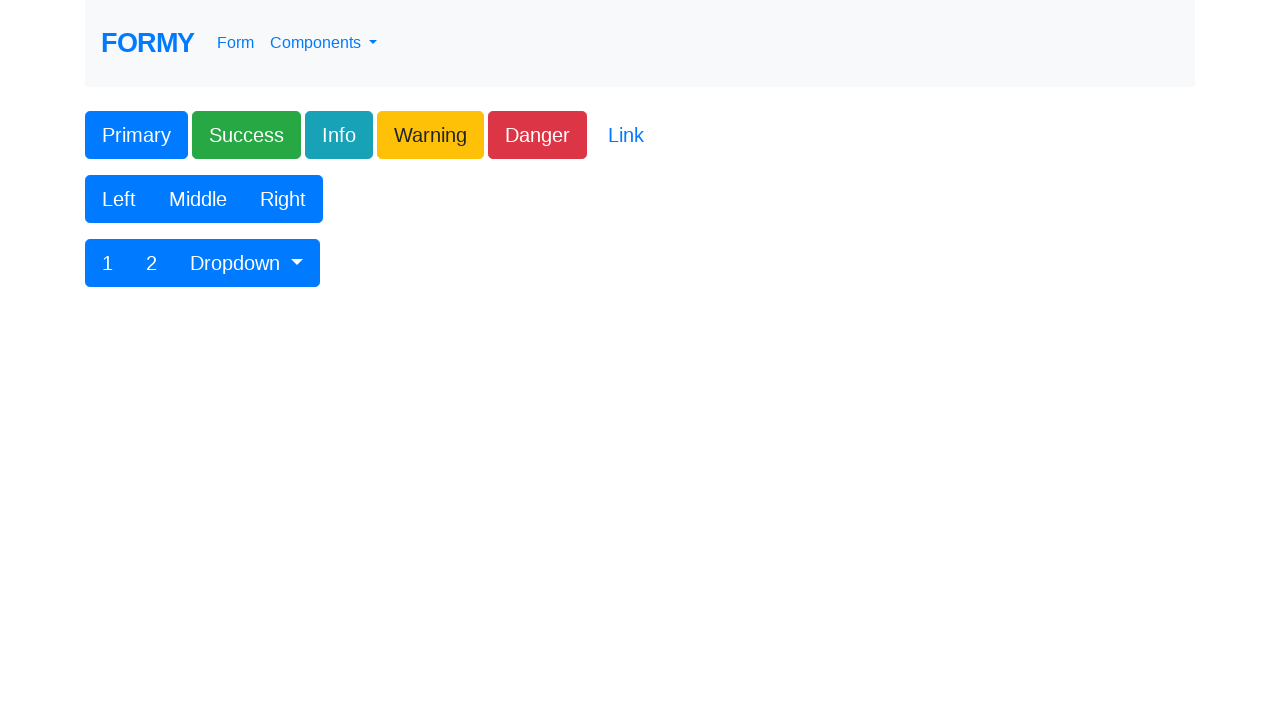

Clicked Primary button at (136, 135) on .btn.btn-lg.btn-primary
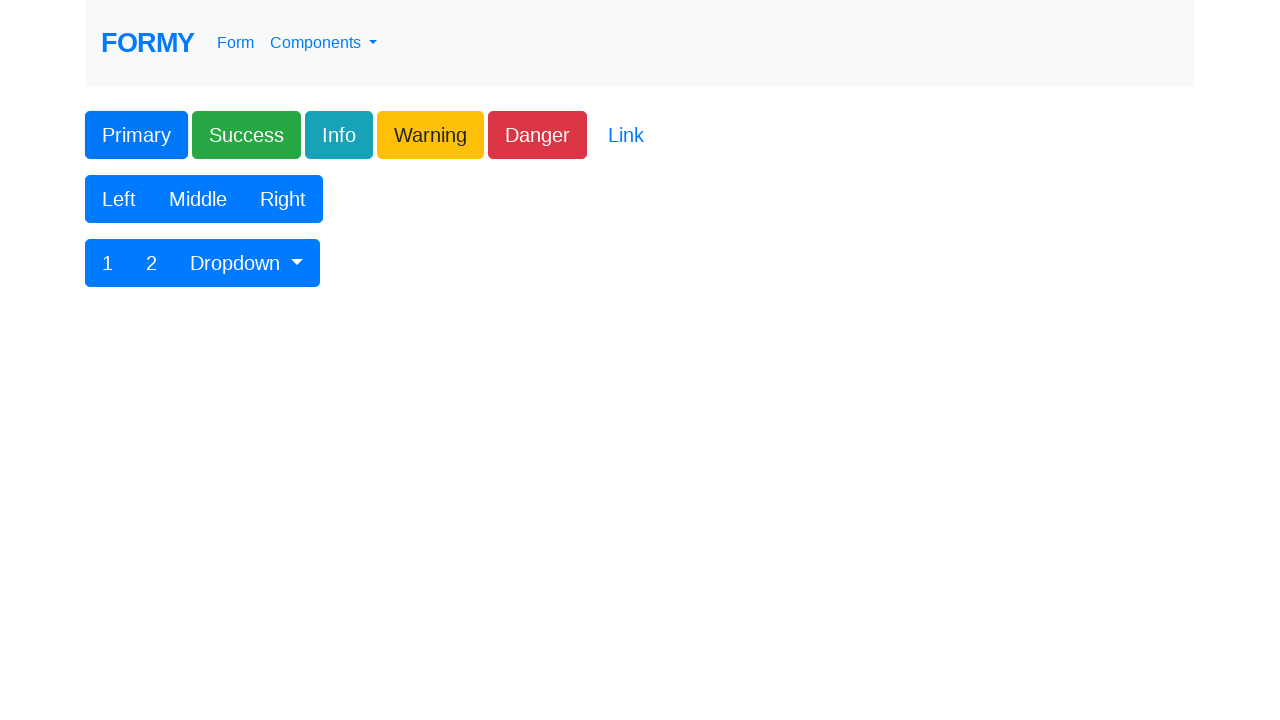

Clicked Success button at (246, 135) on .btn.btn-lg.btn-success
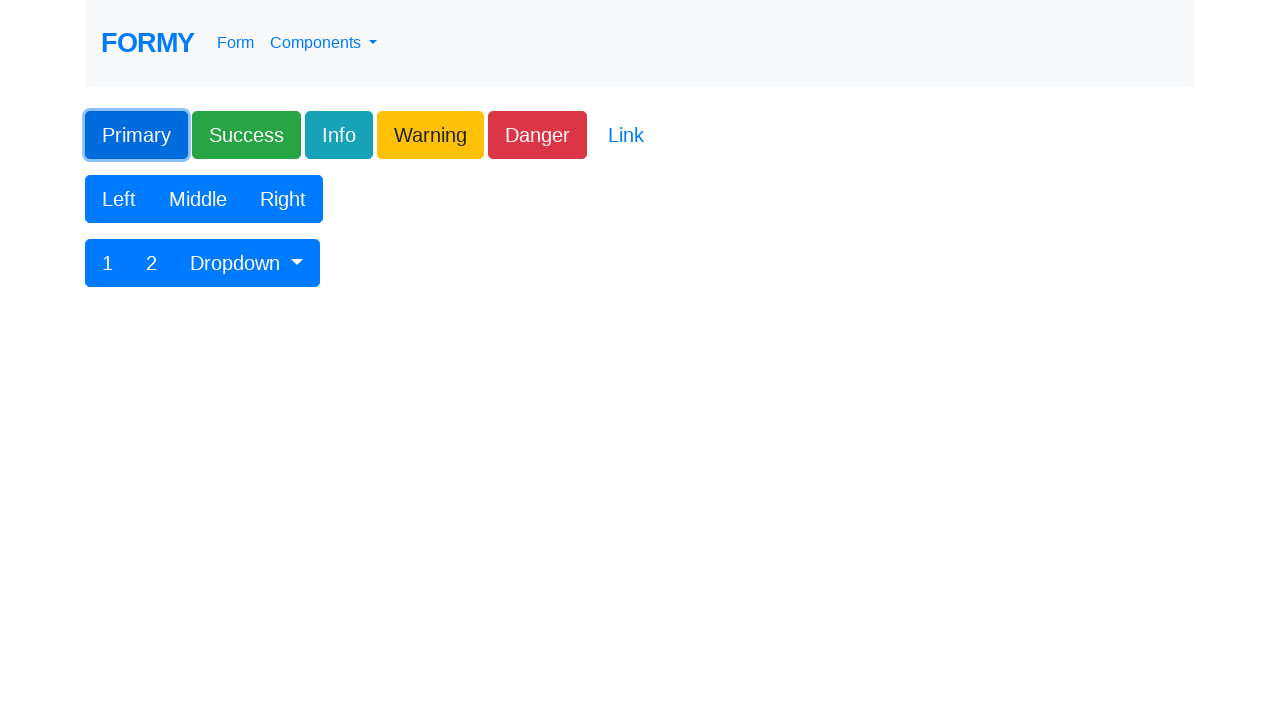

Clicked Info button at (339, 135) on .btn.btn-lg.btn-info
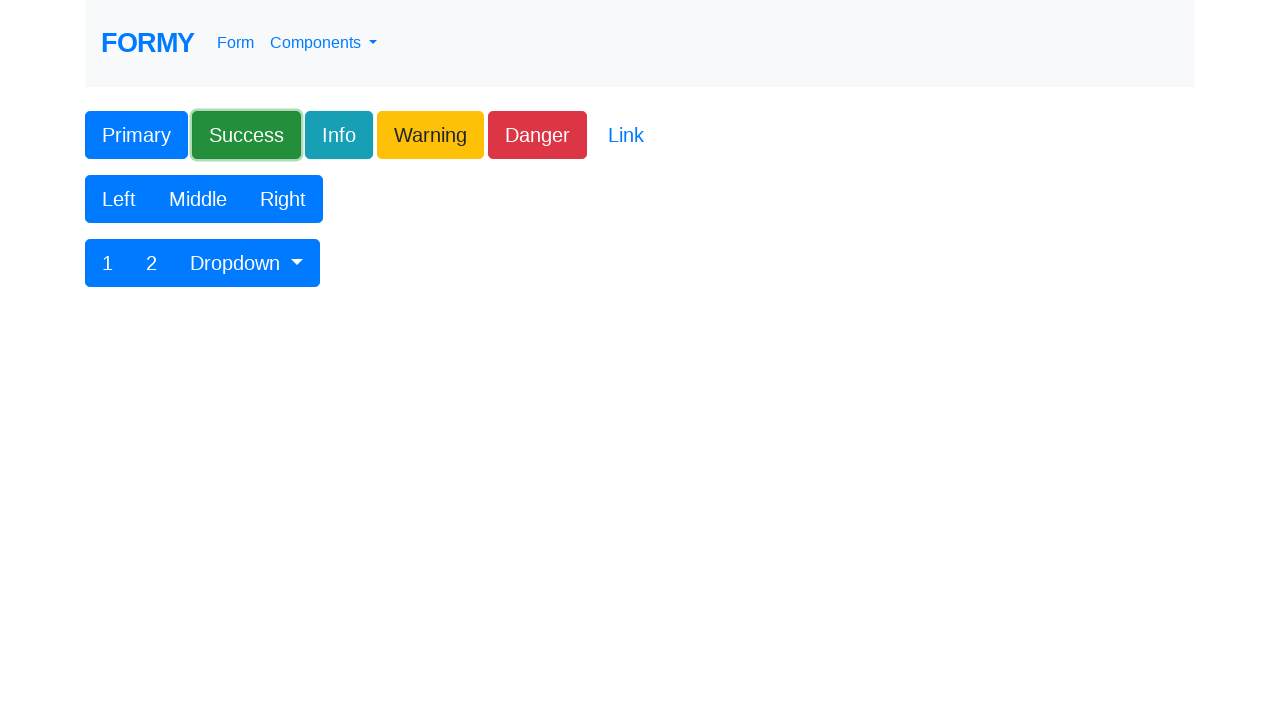

Clicked Warning button at (430, 135) on .btn.btn-lg.btn-warning
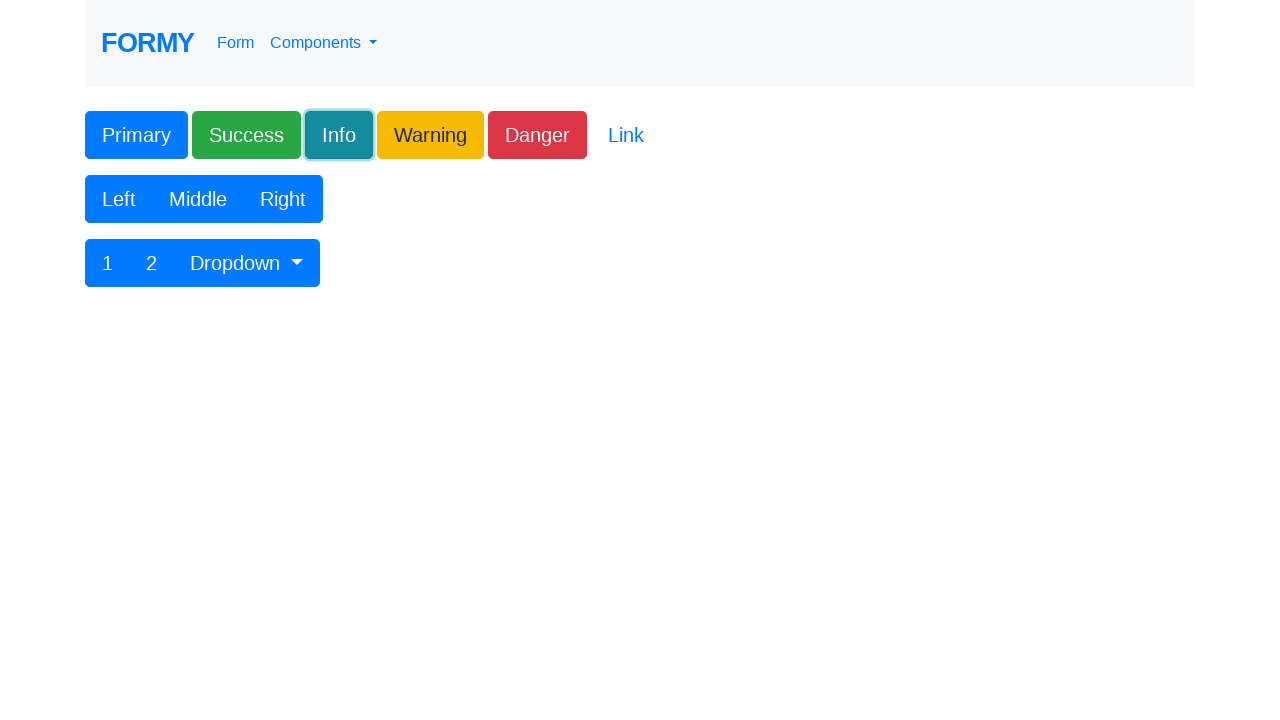

Clicked Danger button at (538, 135) on .btn.btn-lg.btn-danger
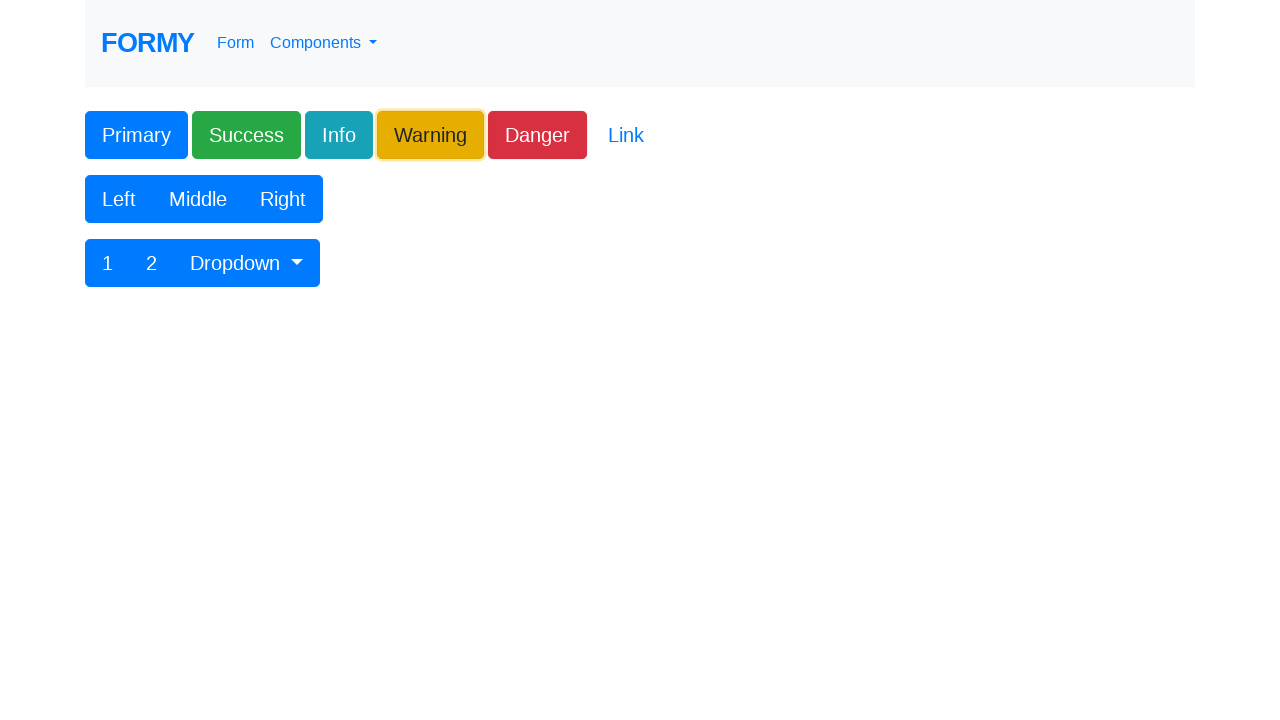

Clicked Link button at (626, 135) on .btn.btn-lg.btn-link
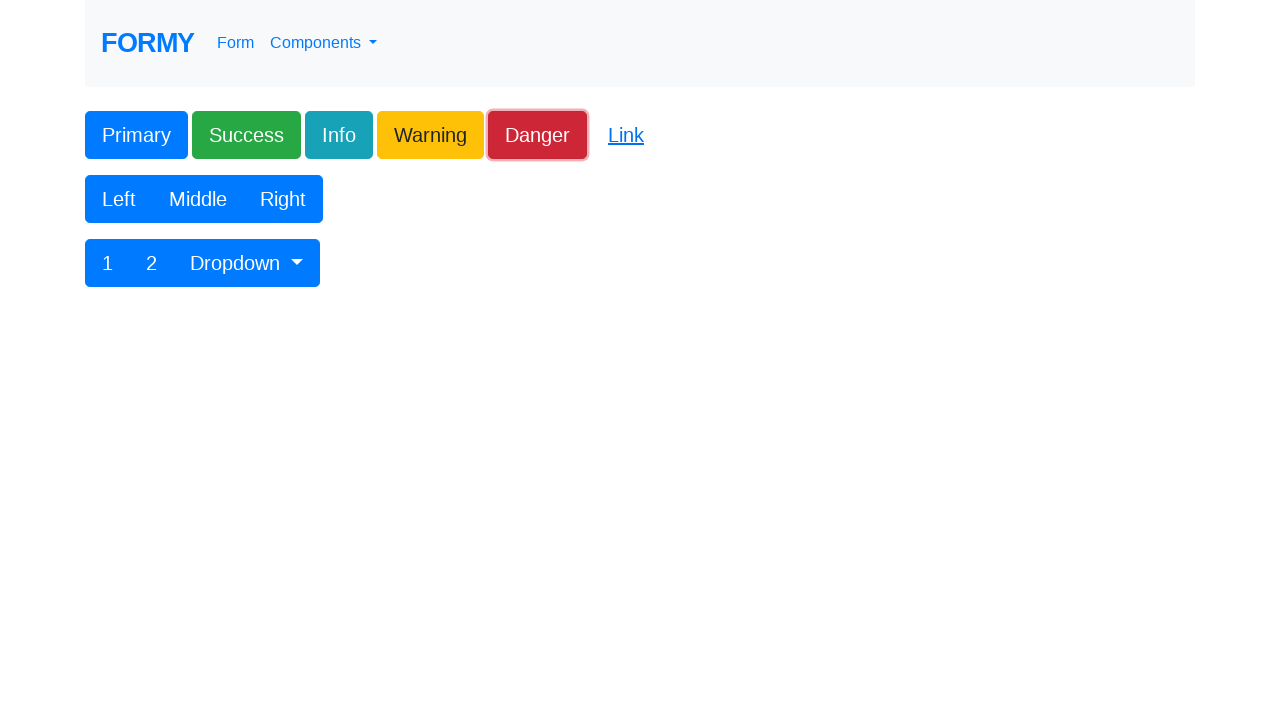

Clicked left button in first button group at (119, 199) on div.container div.form-group.row:nth-child(2) div.input-group div.col-sm-8 div.b
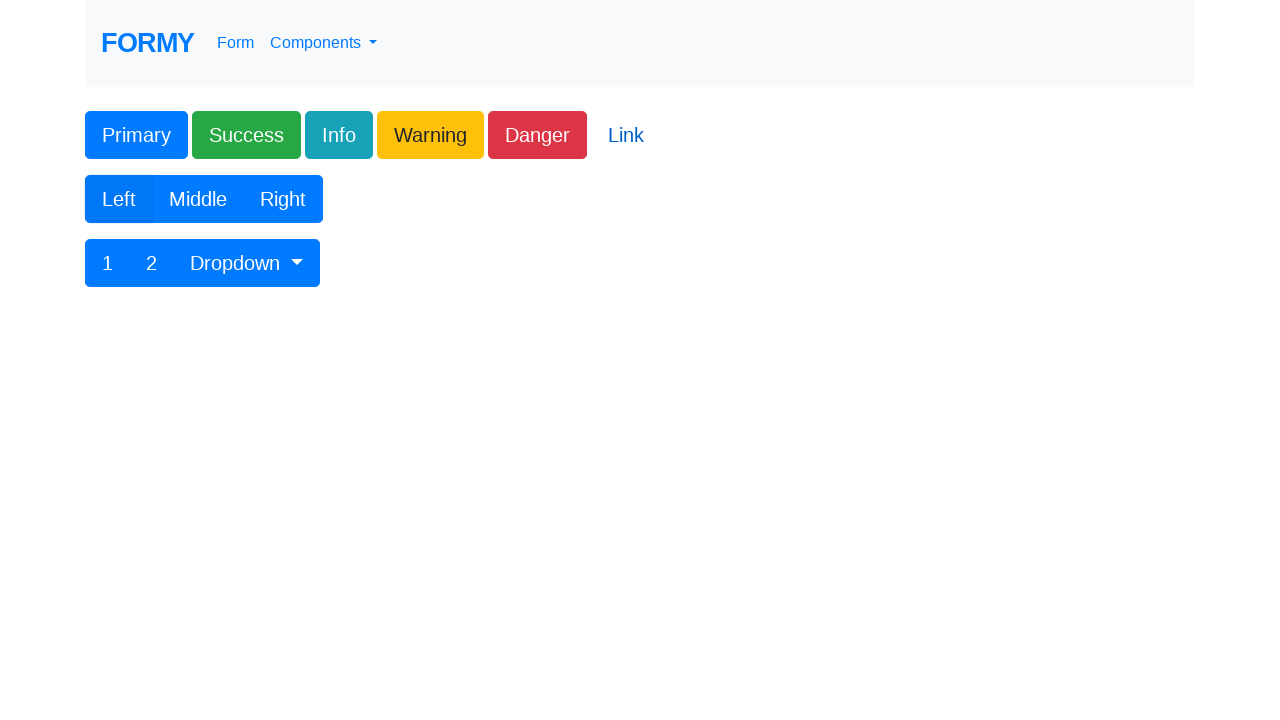

Clicked middle button in first button group at (198, 199) on div.container div.form-group.row:nth-child(2) div.input-group div.col-sm-8 div.b
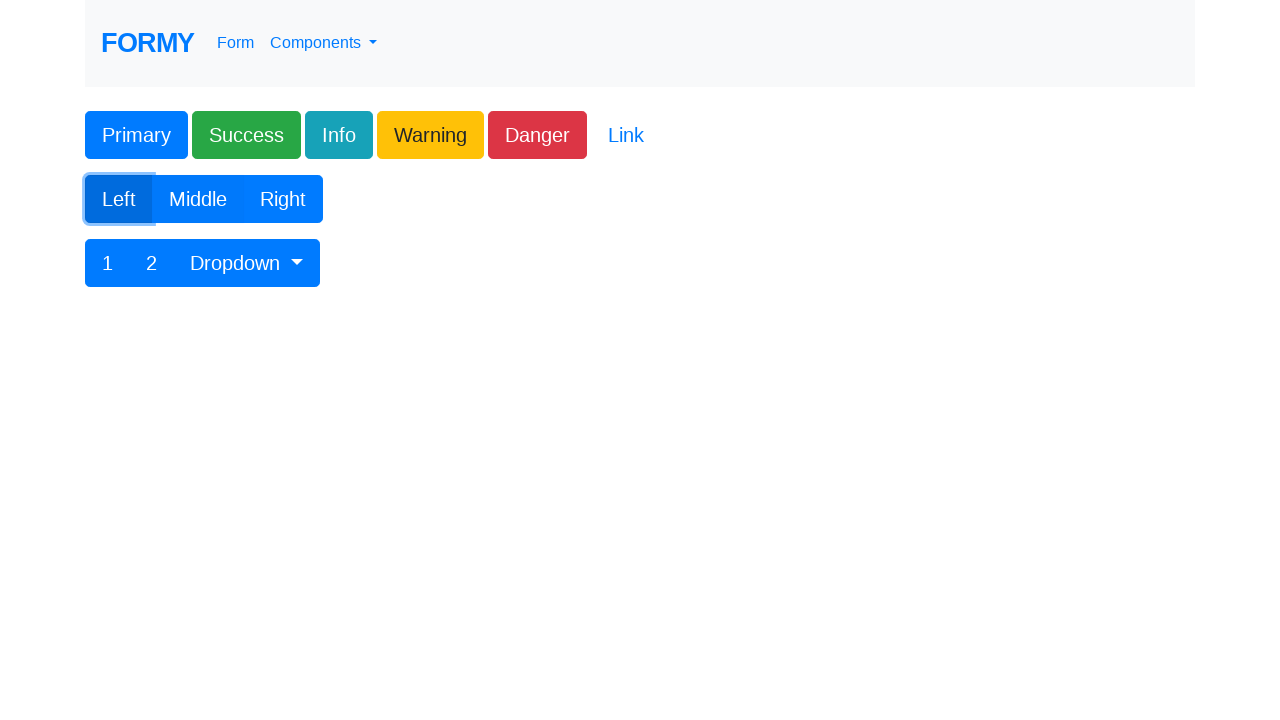

Clicked right button in first button group at (283, 199) on div.container div.form-group.row:nth-child(2) div.input-group div.col-sm-8 div.b
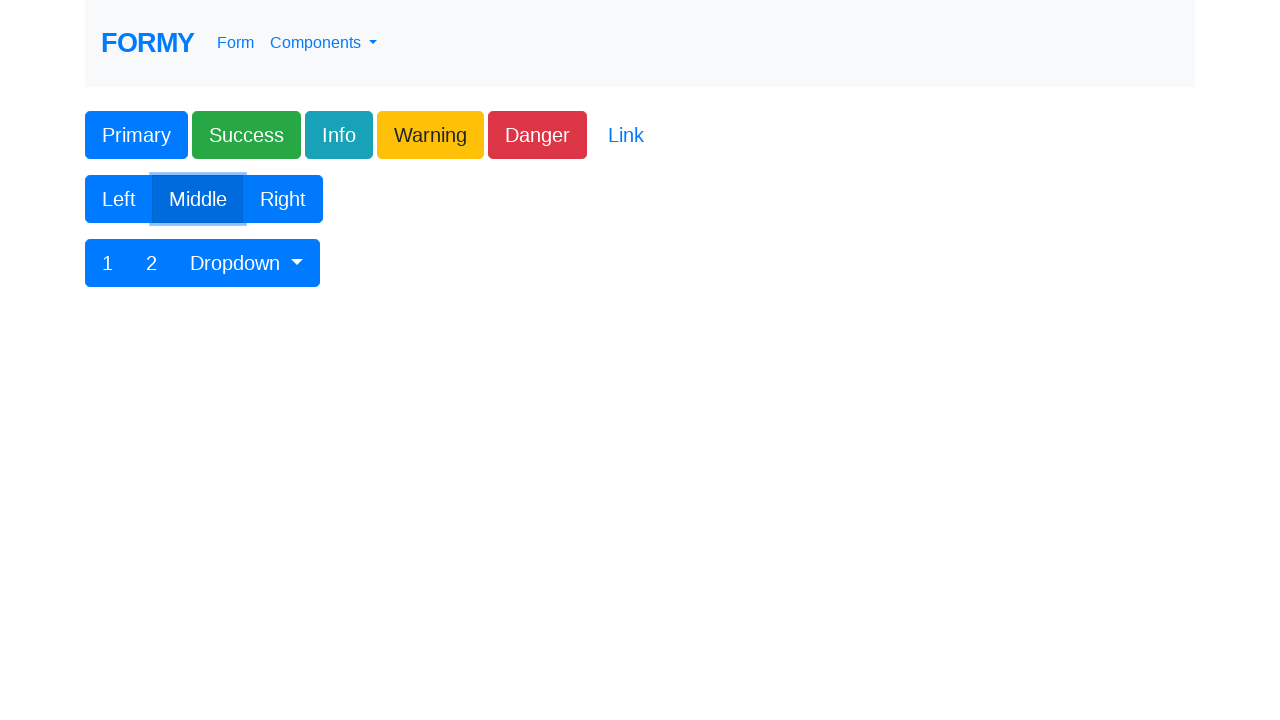

Clicked button 1 in second button group at (108, 263) on div.container div.form-group.row:nth-child(3) div.input-group div.col-sm-8 div.b
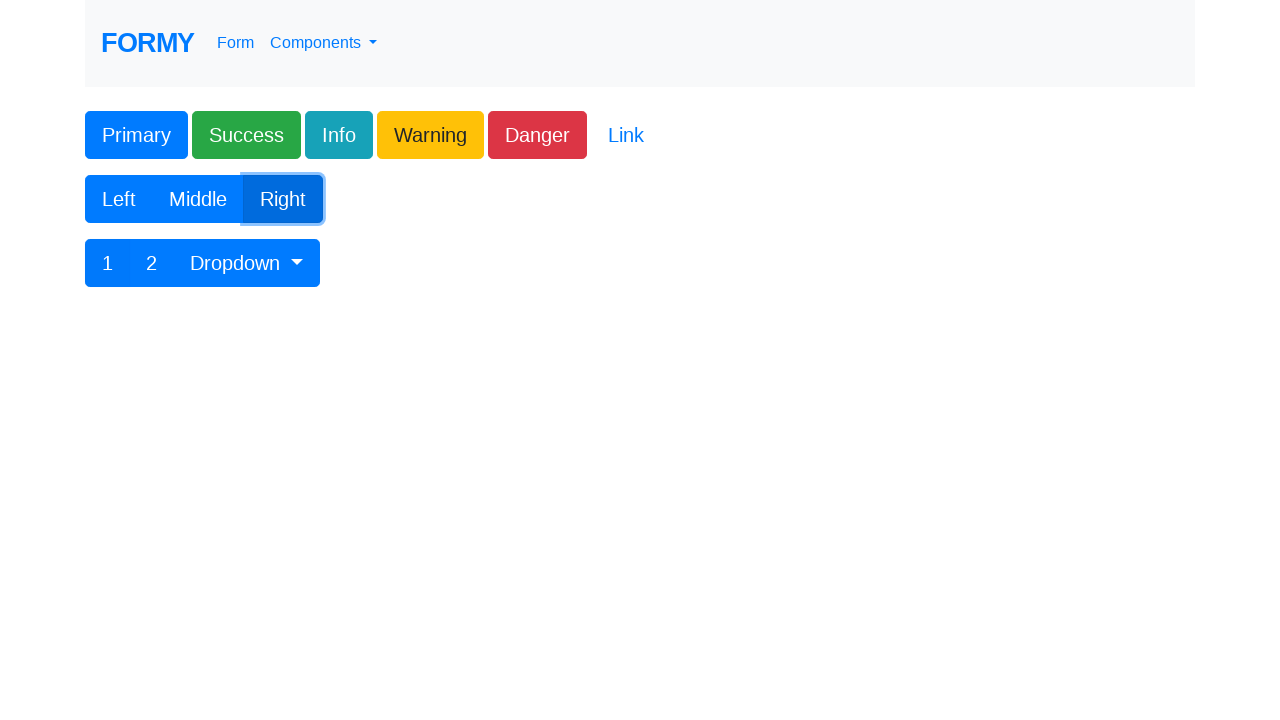

Clicked button 2 in second button group at (152, 263) on div.container div.form-group.row:nth-child(3) div.input-group div.col-sm-8 div.b
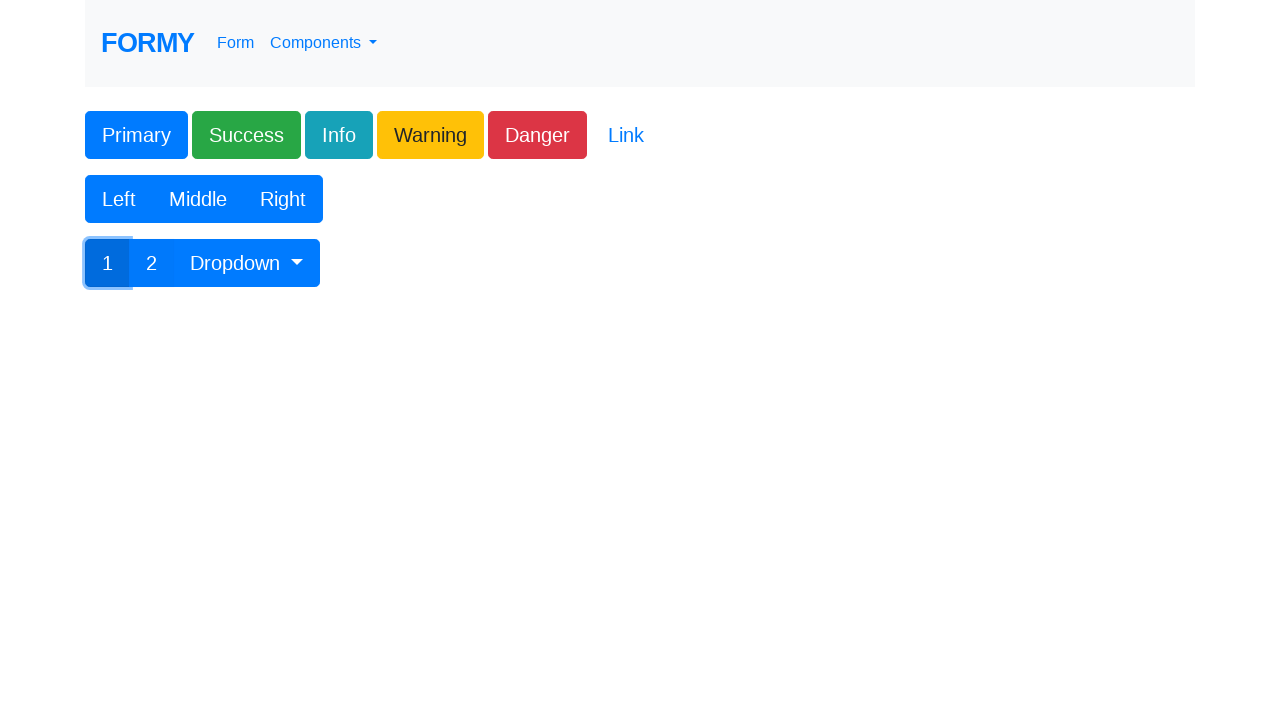

Opened dropdown button menu at (247, 263) on #btnGroupDrop1
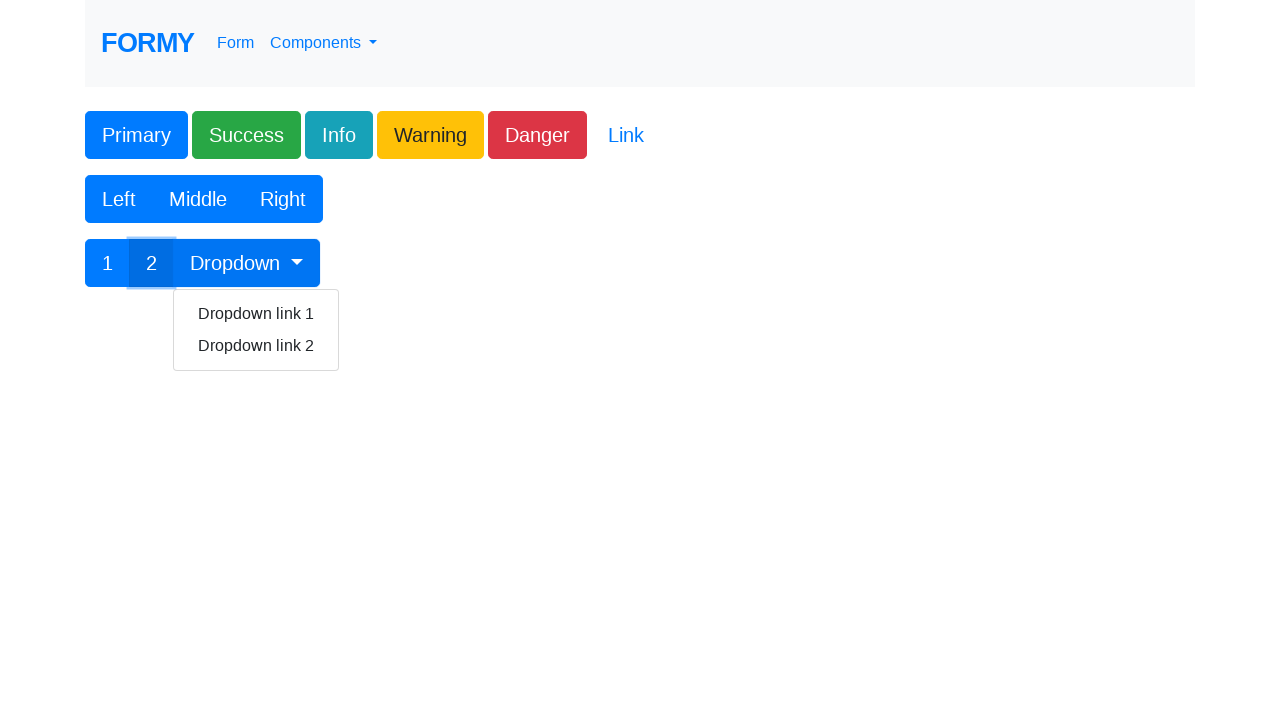

Clicked first dropdown menu item at (256, 314) on div.container div.form-group.row:nth-child(3) div.input-group div.col-sm-8 div.b
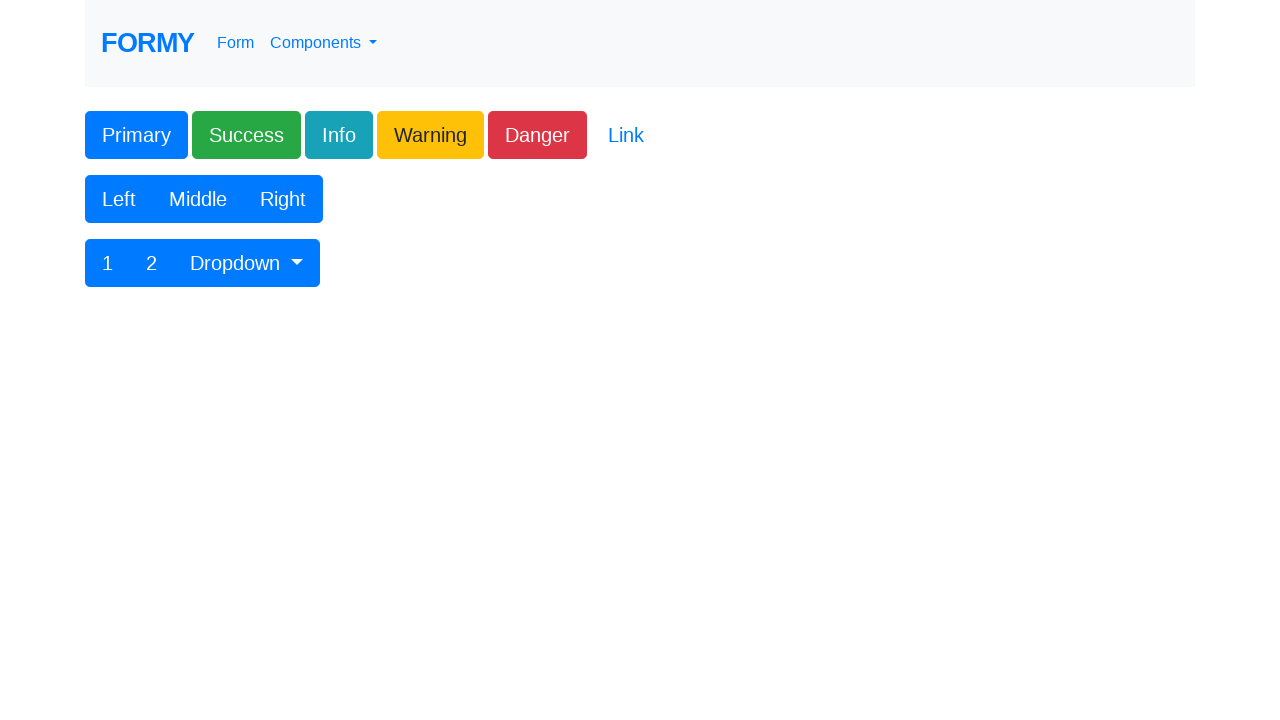

Reopened dropdown button menu at (247, 263) on #btnGroupDrop1
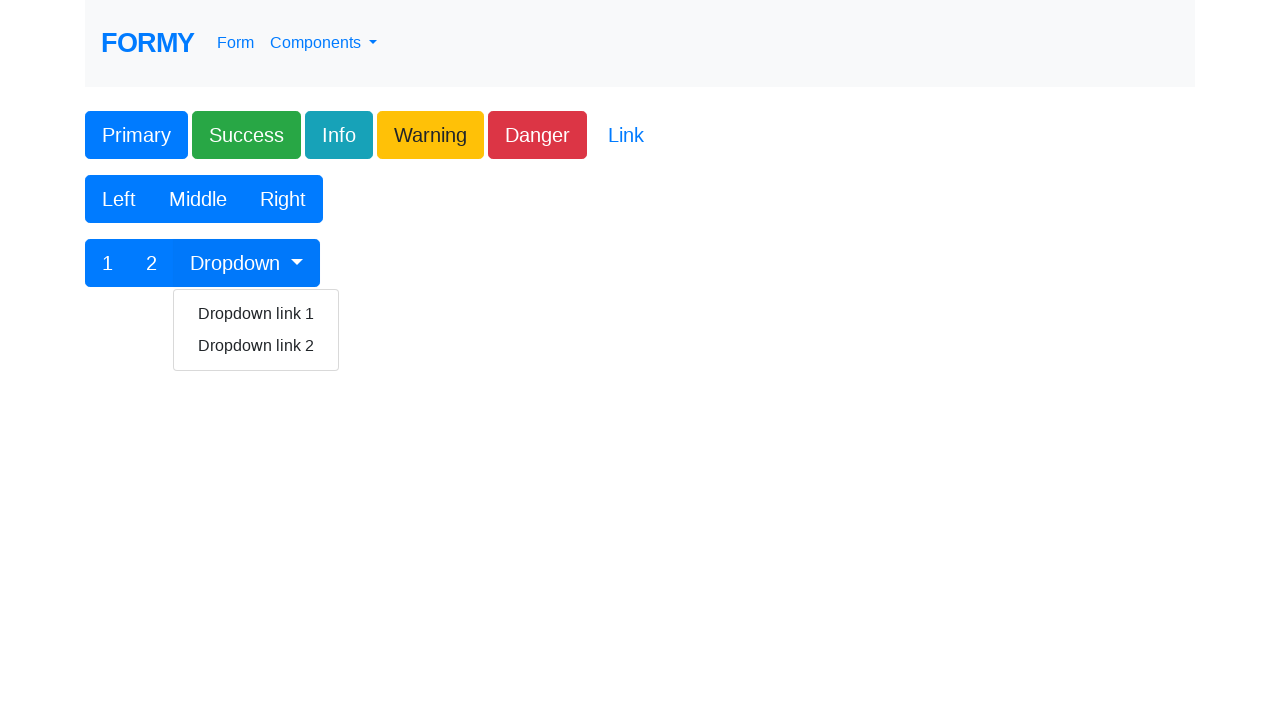

Clicked second dropdown menu item at (256, 346) on div.container div.form-group.row:nth-child(3) div.input-group div.col-sm-8 div.b
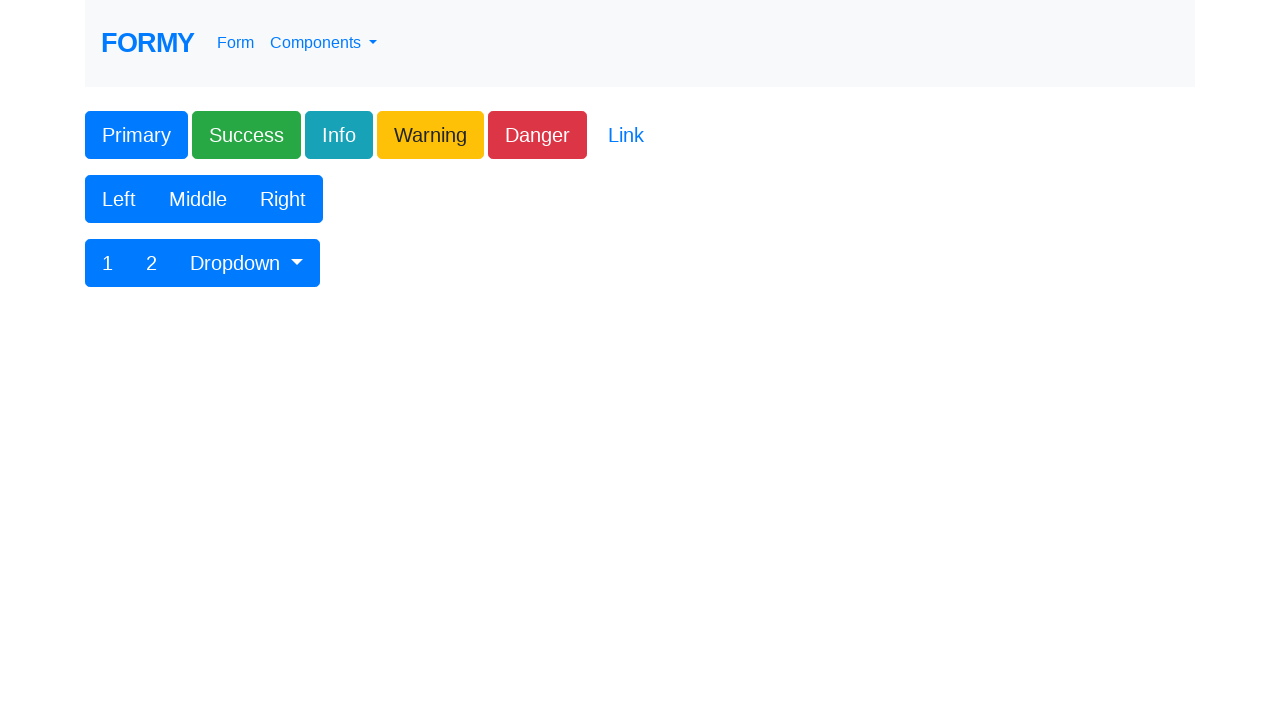

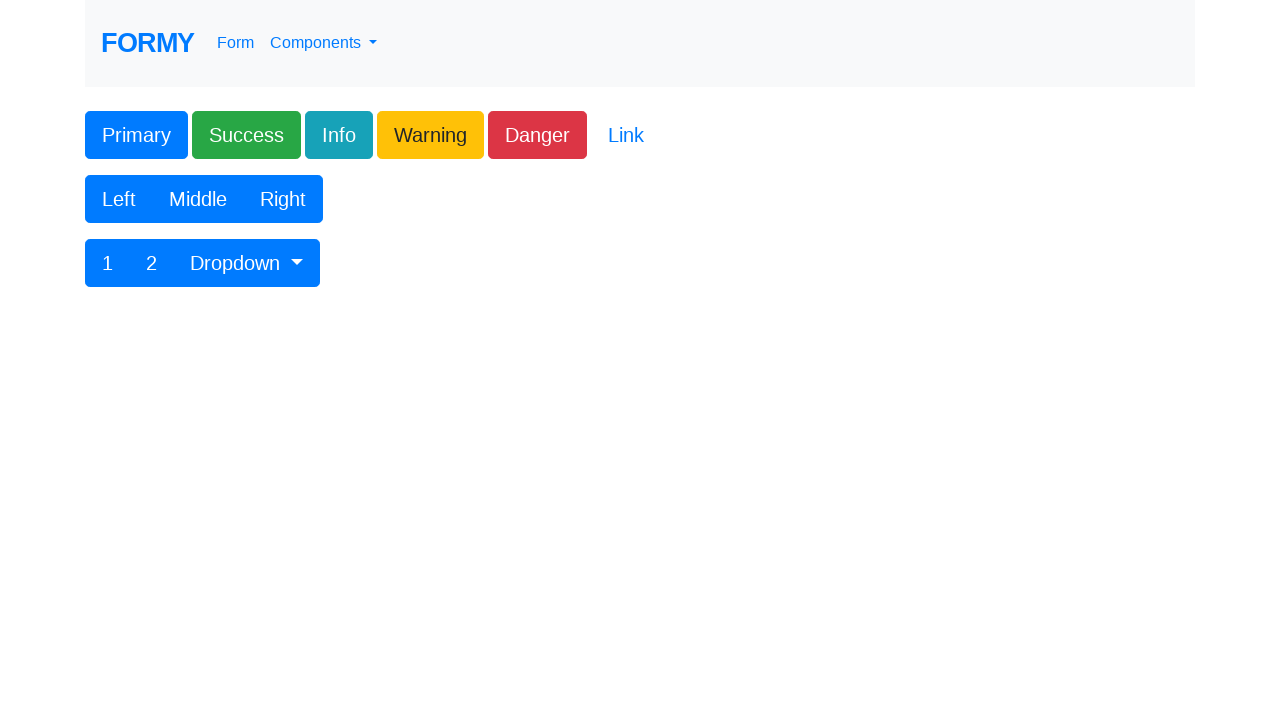